Tests navigation through nested frames by switching between multiple frame contexts and extracting text from each frame

Starting URL: https://the-internet.herokuapp.com/frames

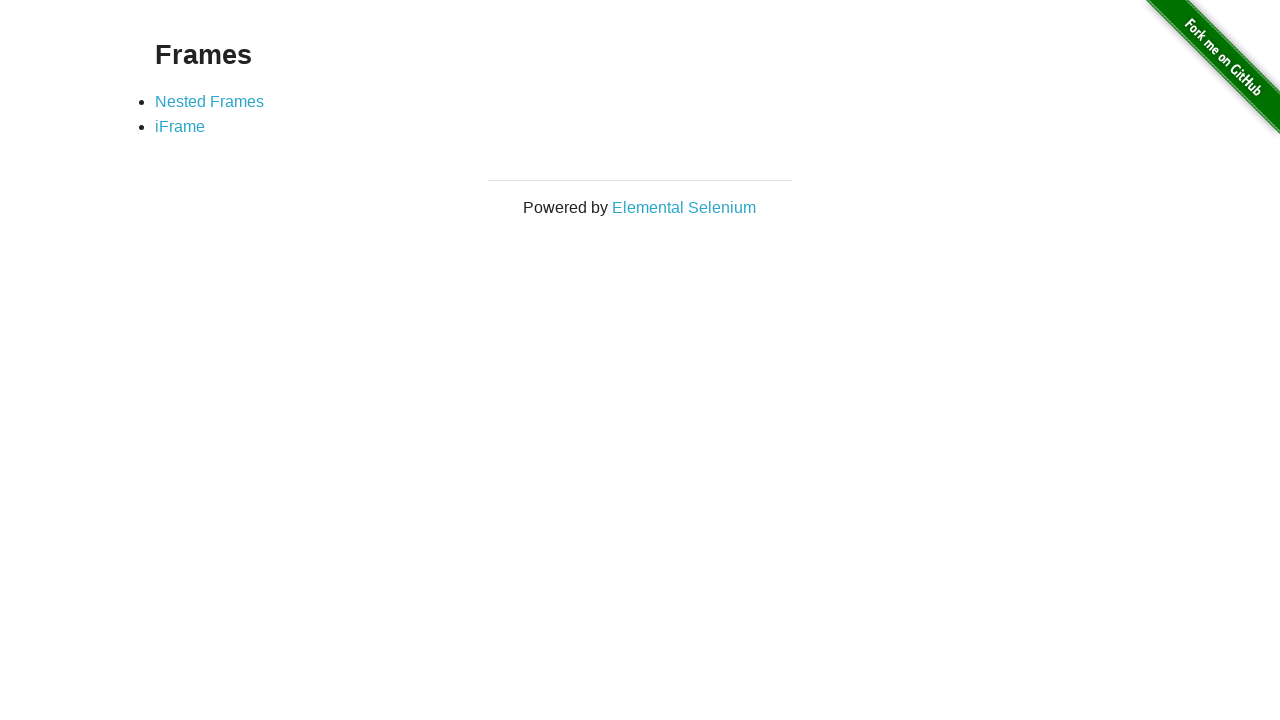

Clicked on Nested Frames link at (210, 101) on xpath=//a[text()='Nested Frames']
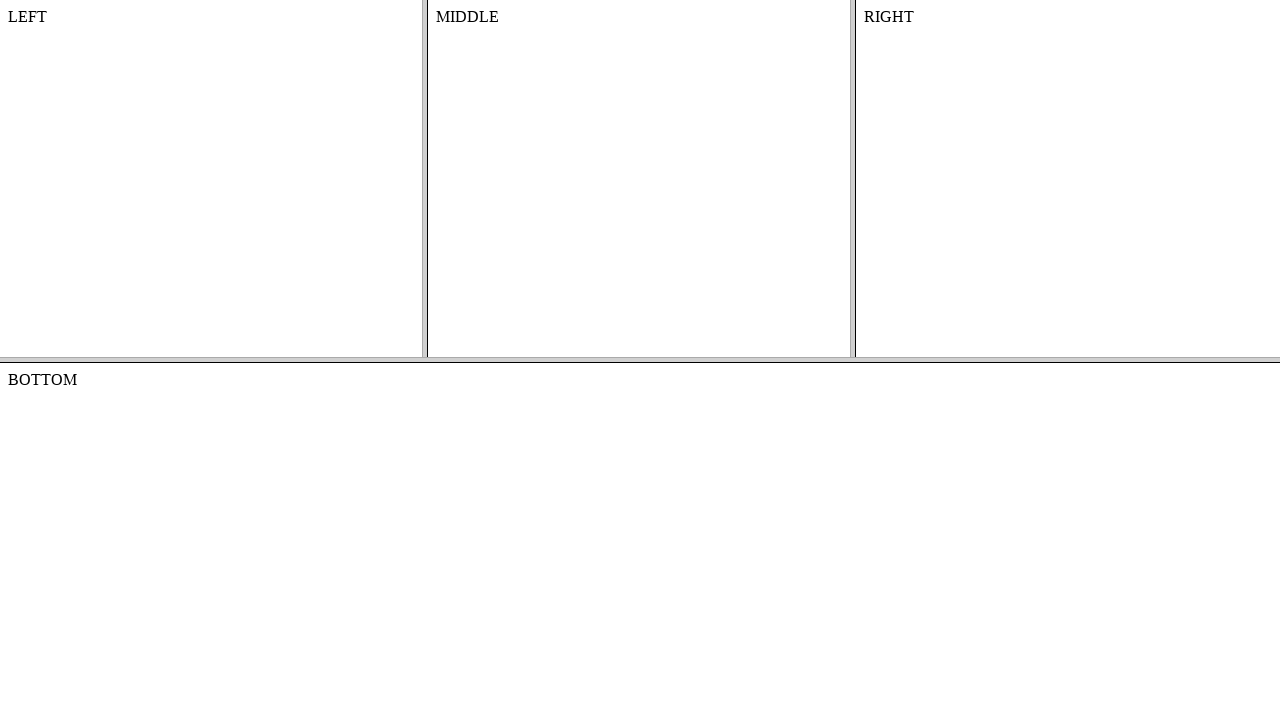

Located and switched to top frame
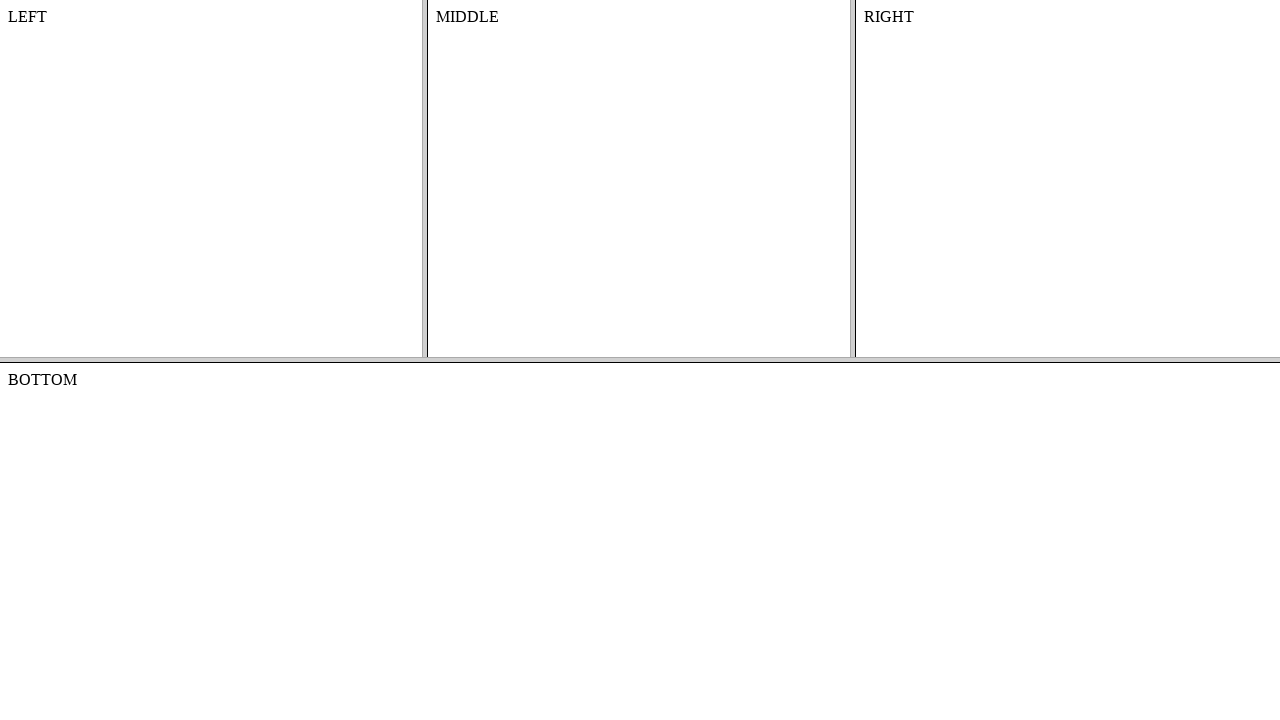

Located left frame within top frame
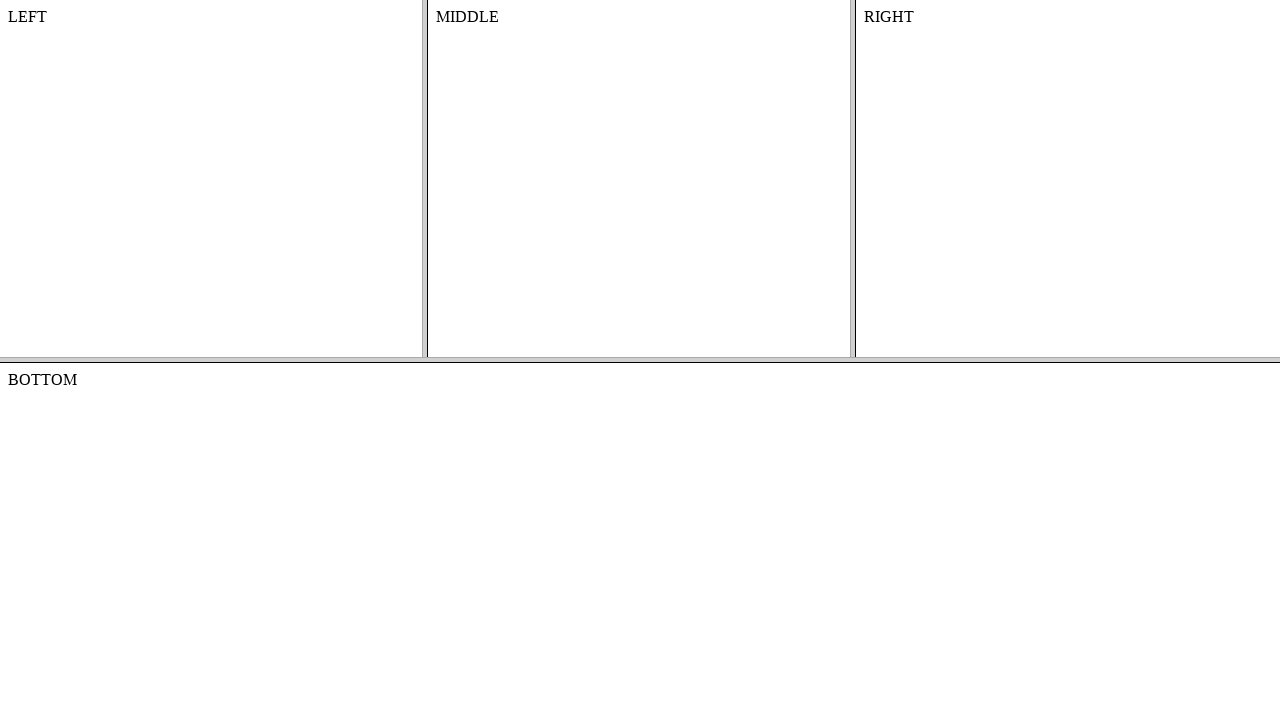

Extracted text from left frame: '
    LEFT
    

'
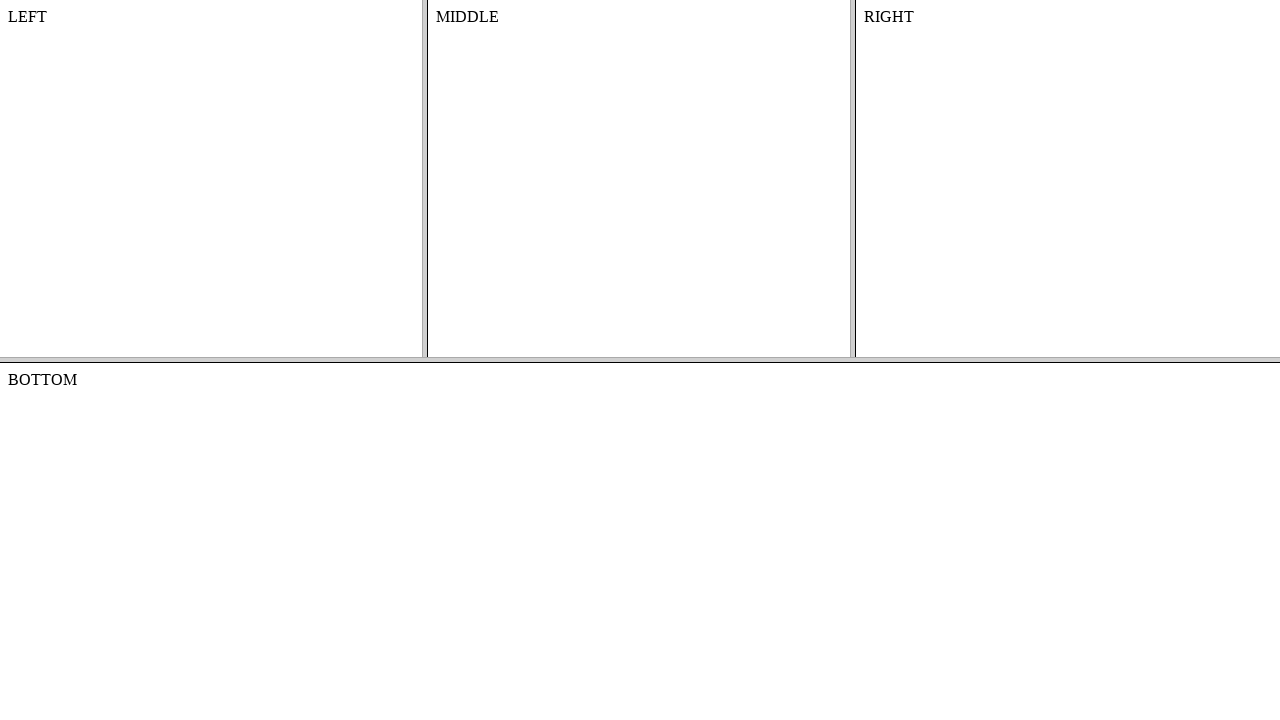

Located middle frame within top frame
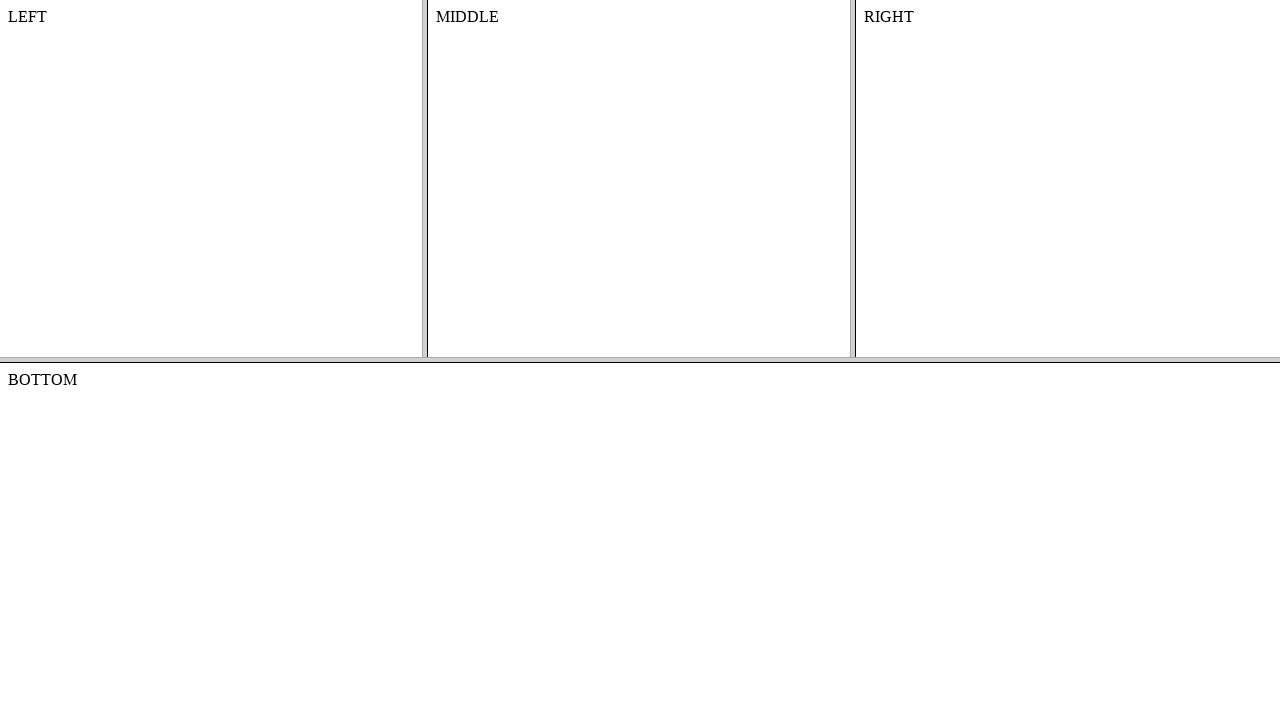

Extracted text from middle frame: 'MIDDLE'
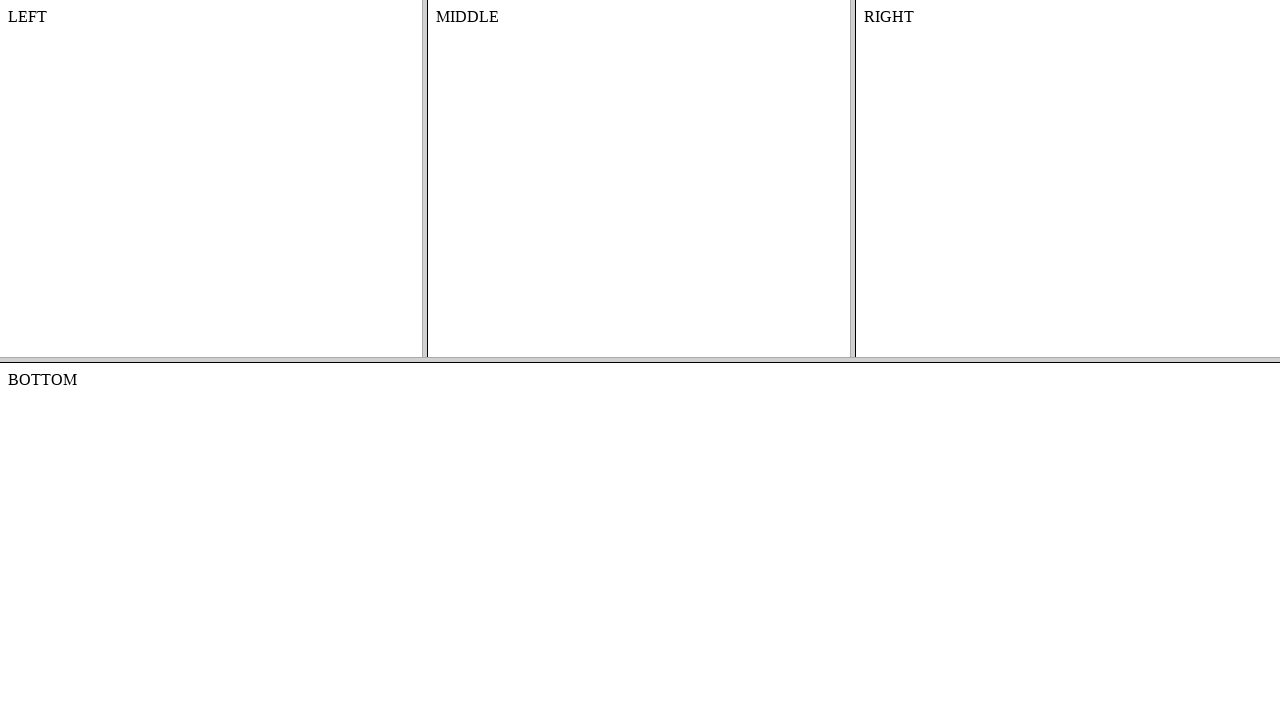

Located bottom frame
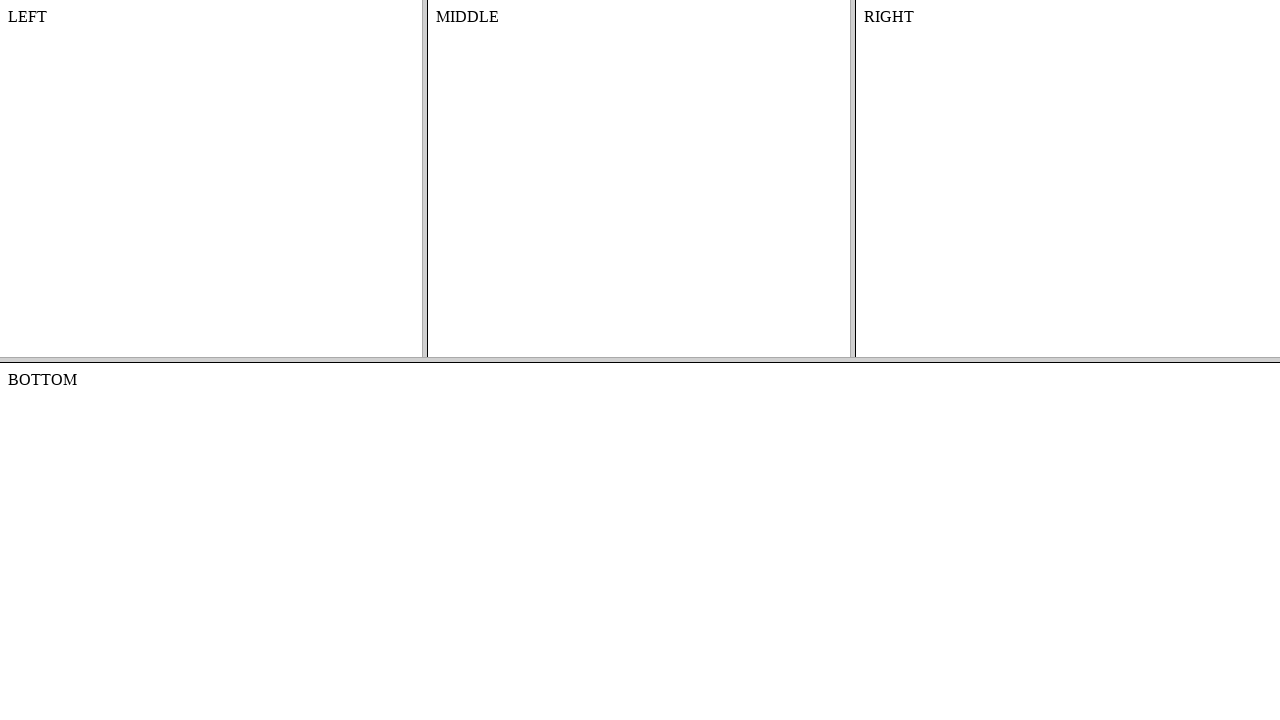

Extracted text from bottom frame: 'BOTTOM
'
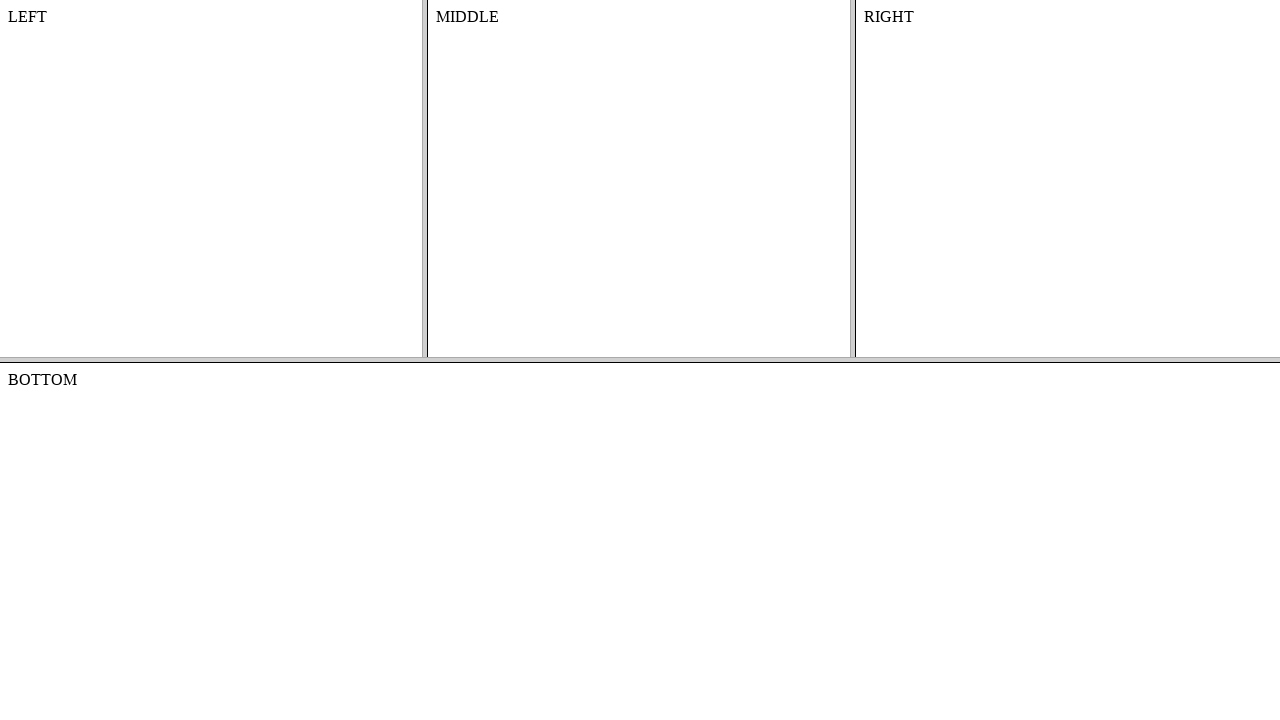

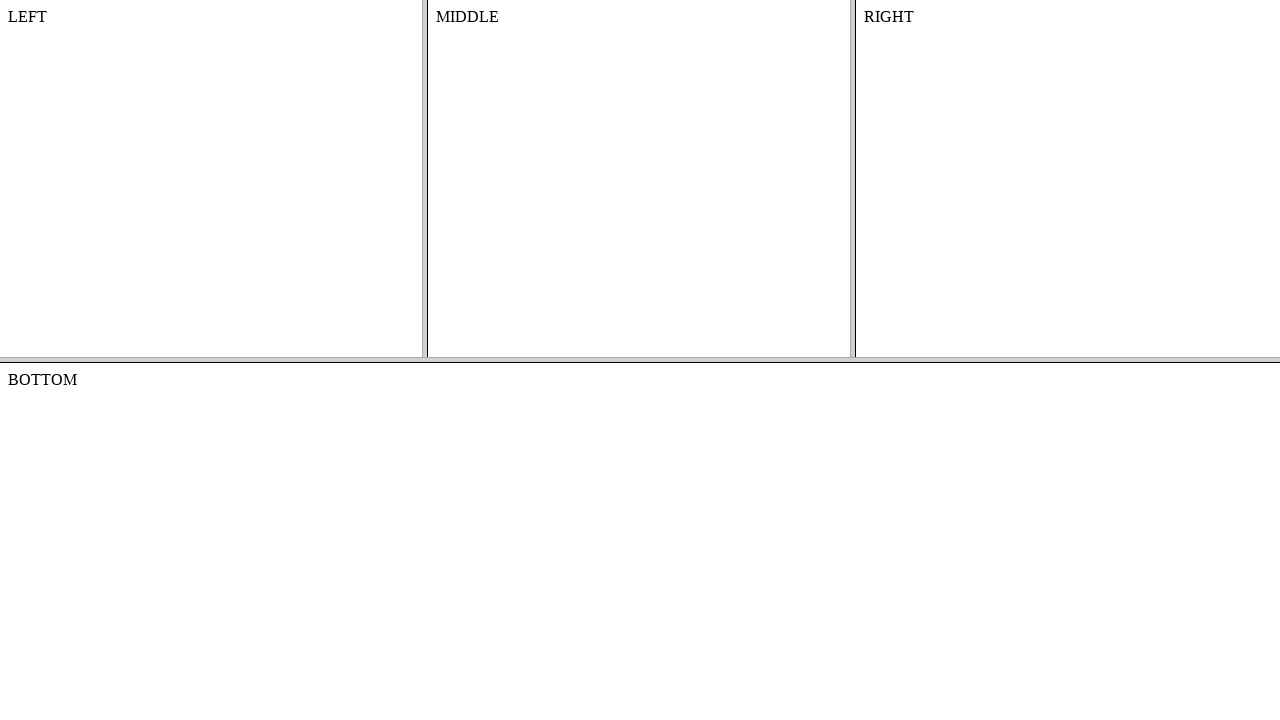